Tests a form that calculates the sum of two numbers and selects the result from a dropdown menu before submitting

Starting URL: https://suninjuly.github.io/selects2.html

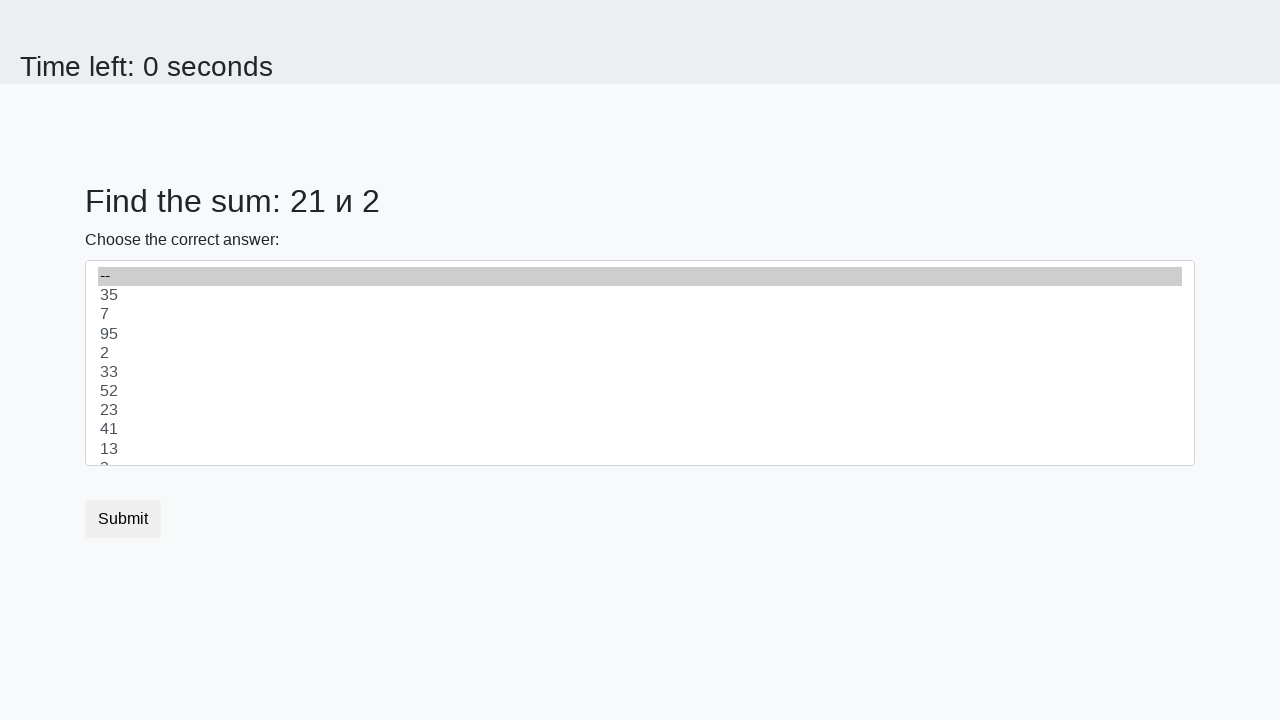

Navigated to form page
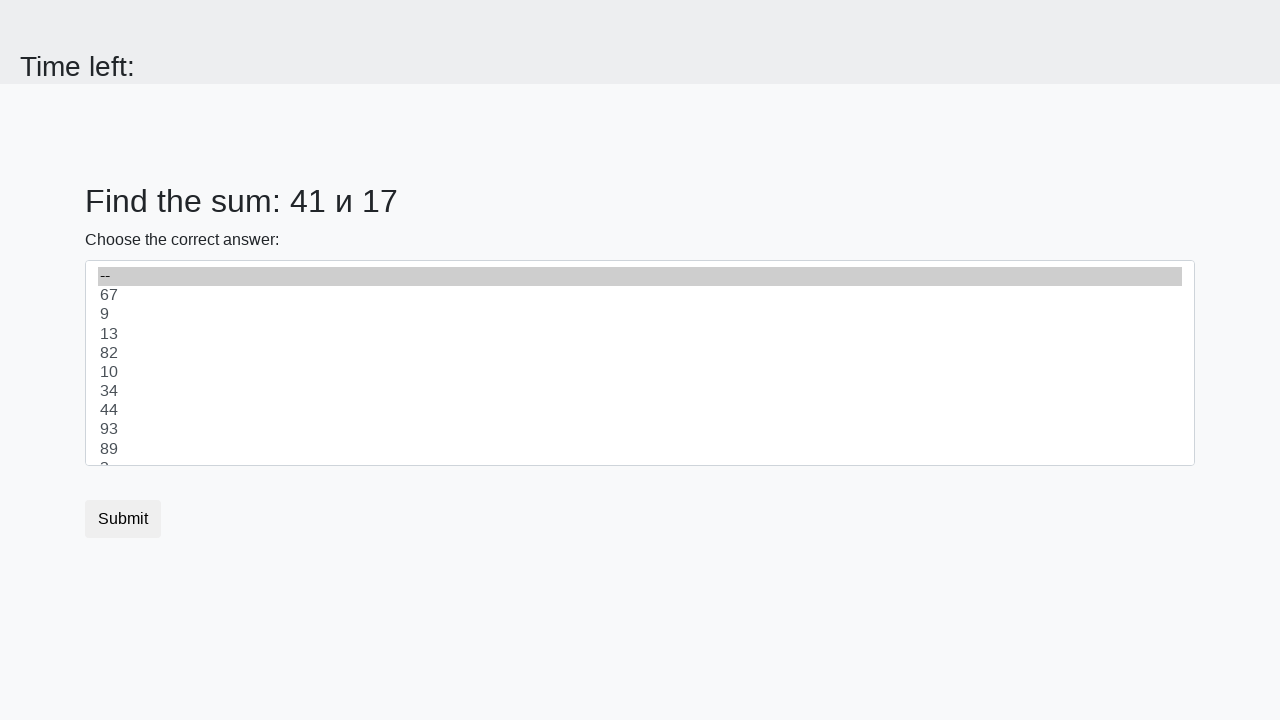

Retrieved first number from page
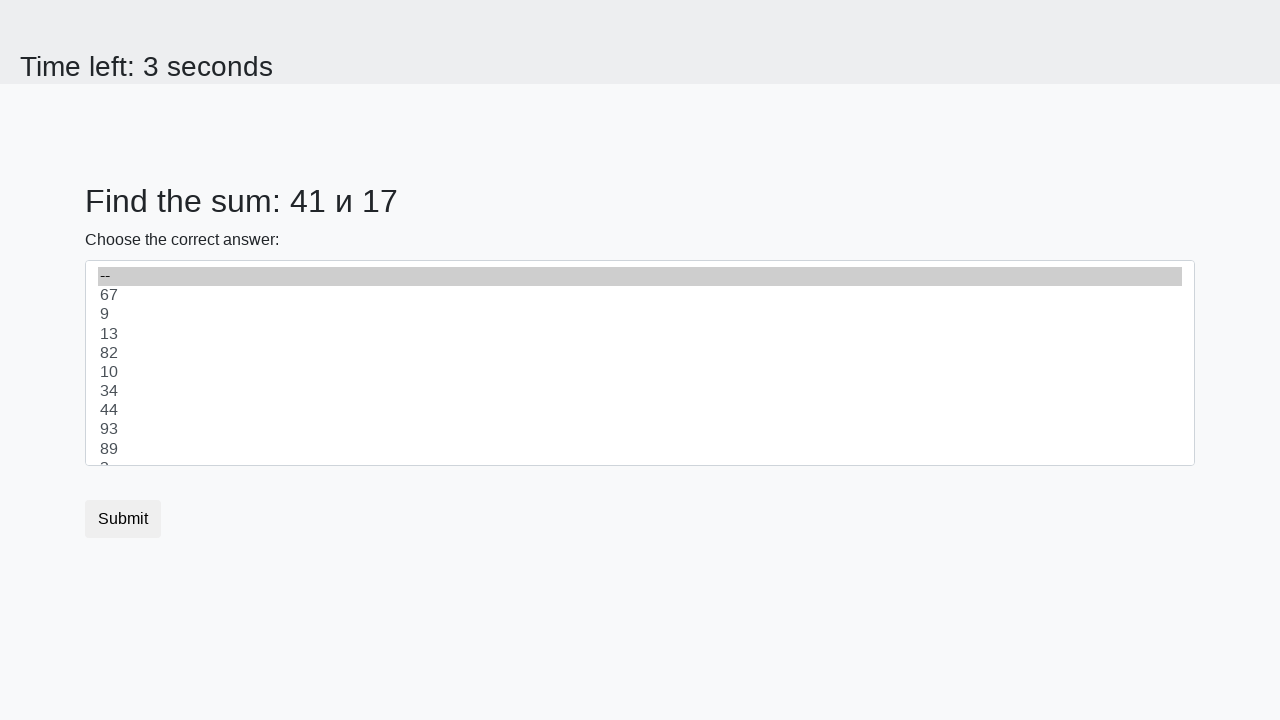

Retrieved second number from page
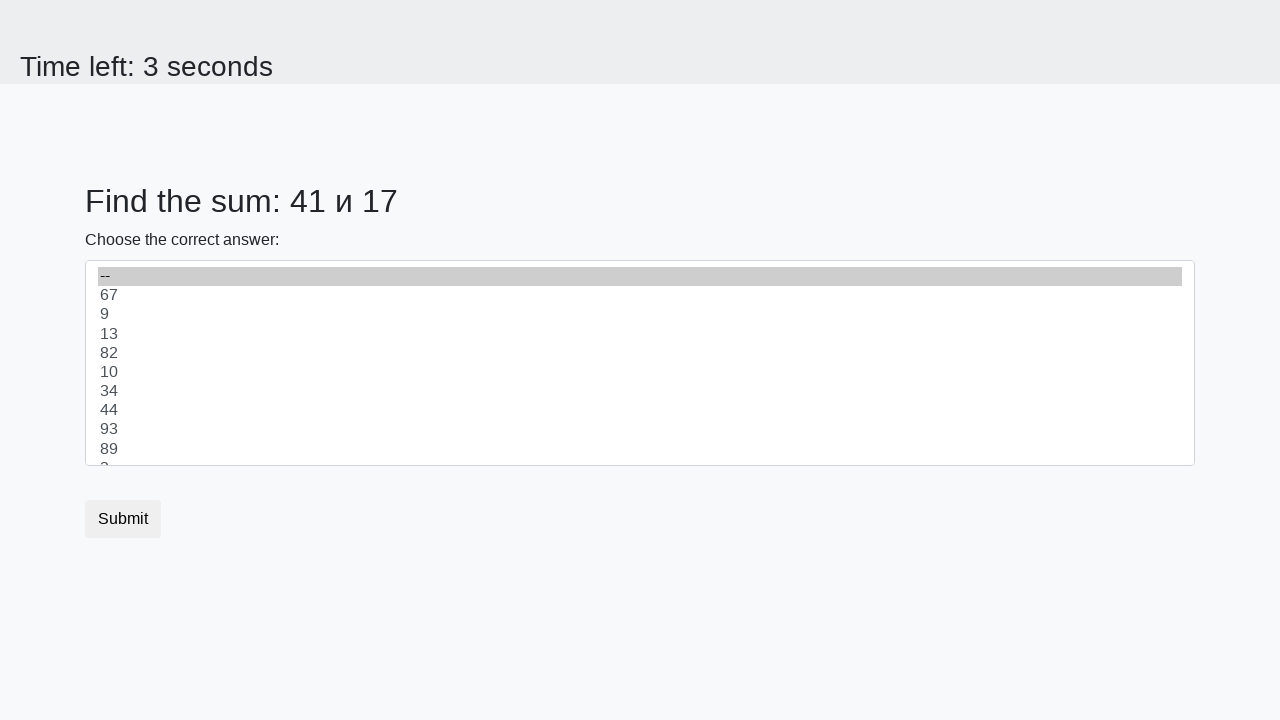

Calculated sum: 41 + 17 = 58
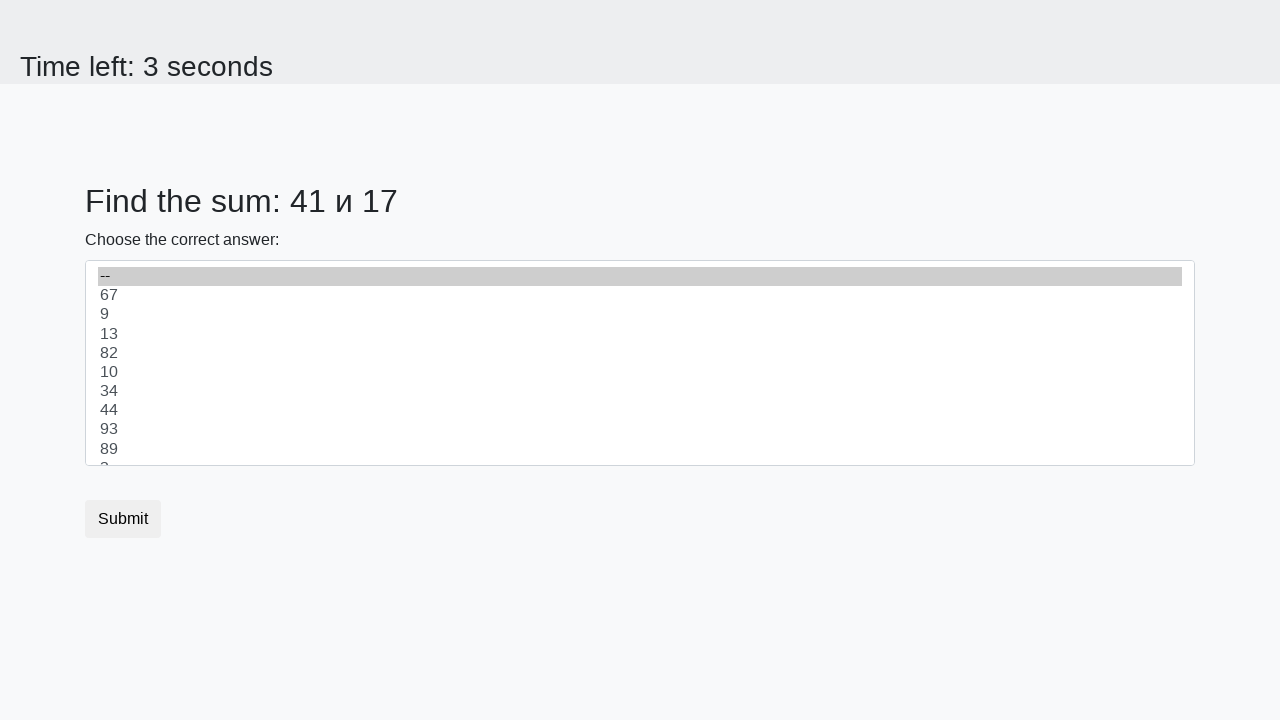

Selected calculated result '58' from dropdown on #dropdown
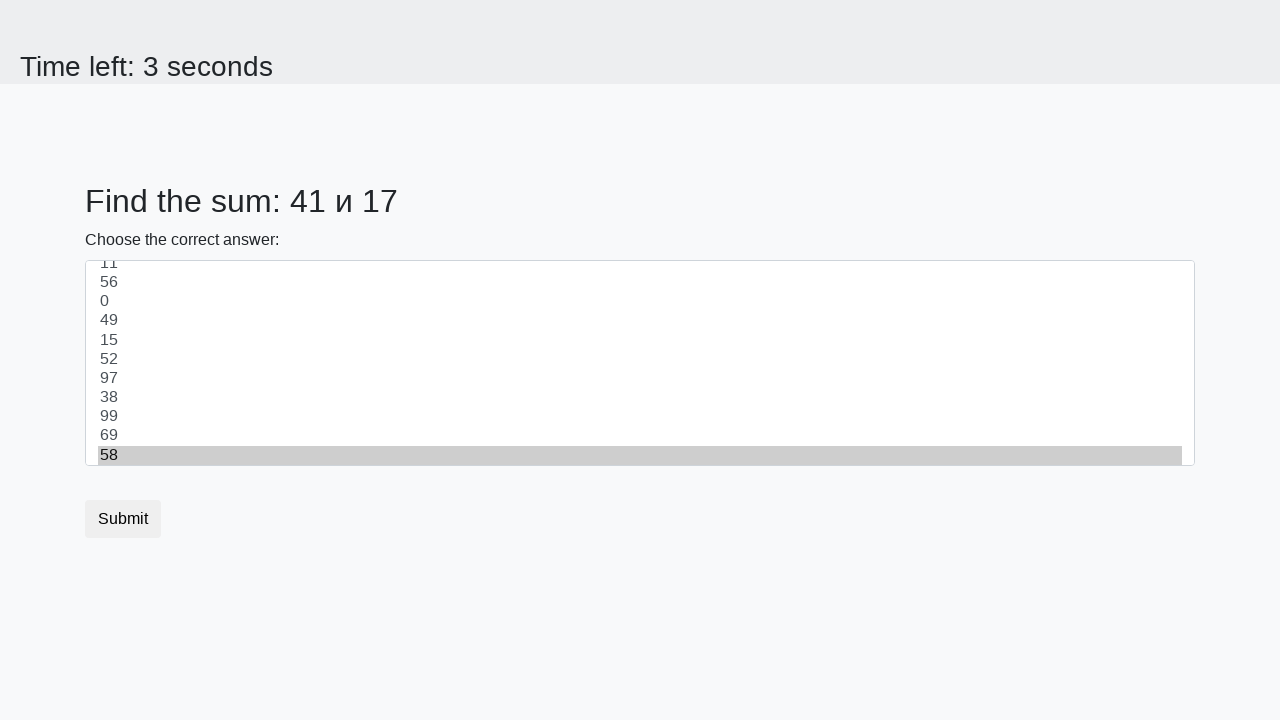

Clicked submit button at (123, 519) on button.btn
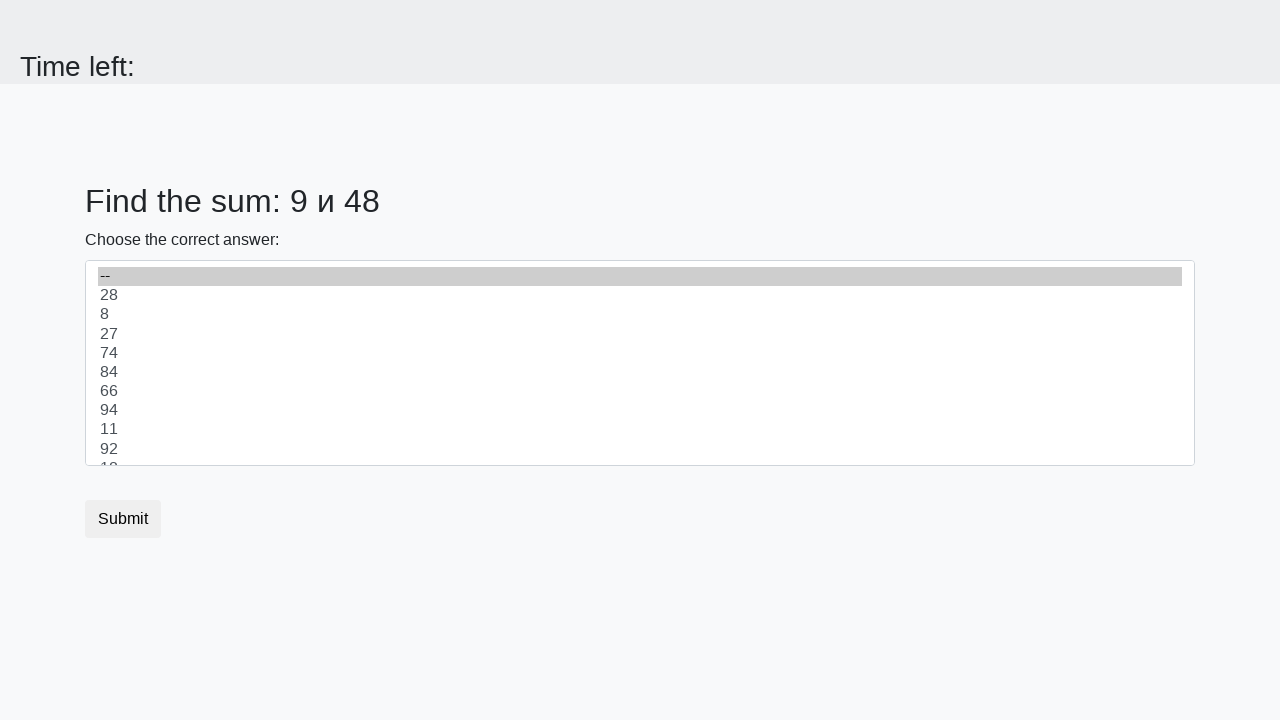

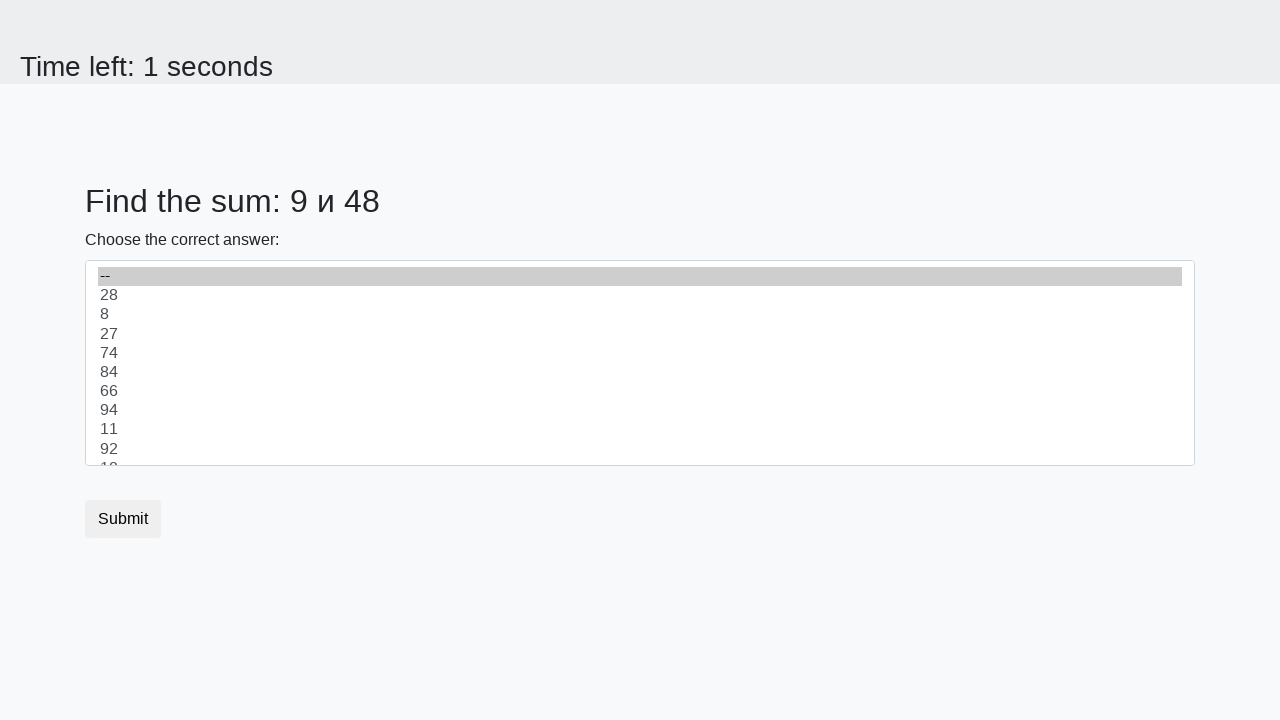